Tests filtering to display only active (non-completed) todo items

Starting URL: https://demo.playwright.dev/todomvc

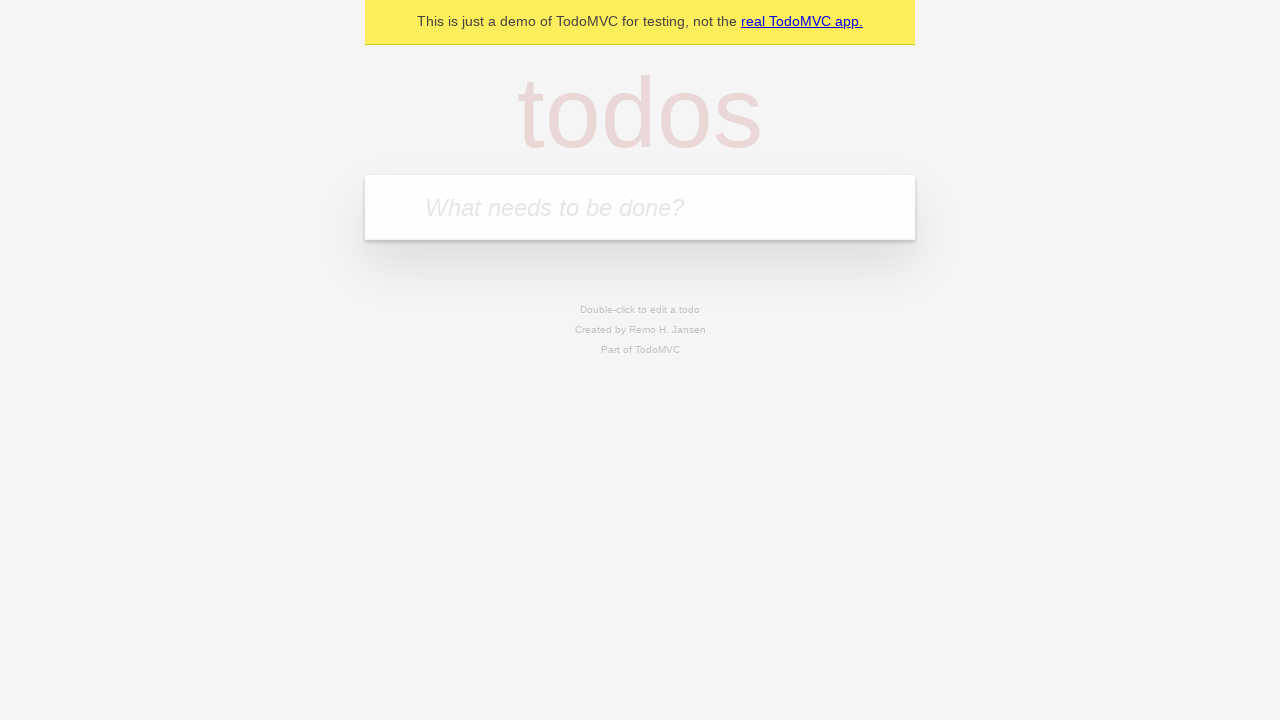

Filled todo input field with 'buy some cheese' on internal:attr=[placeholder="What needs to be done?"i]
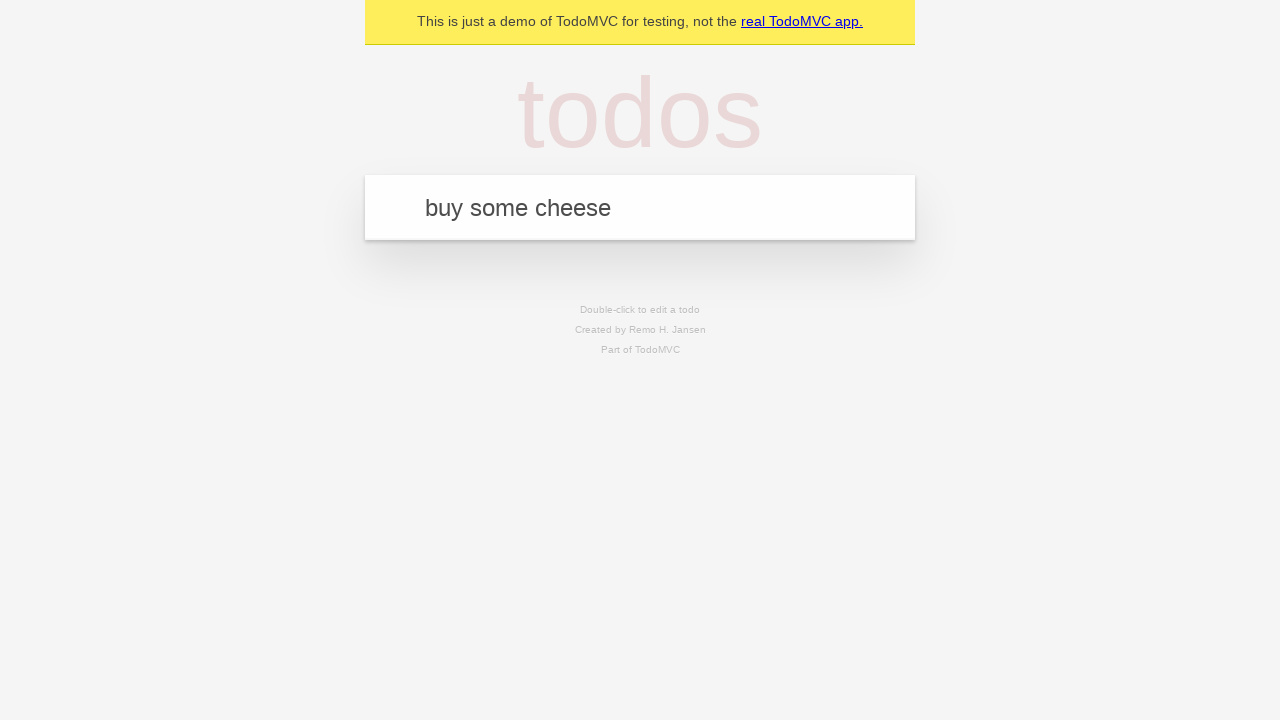

Pressed Enter to add todo 'buy some cheese' on internal:attr=[placeholder="What needs to be done?"i]
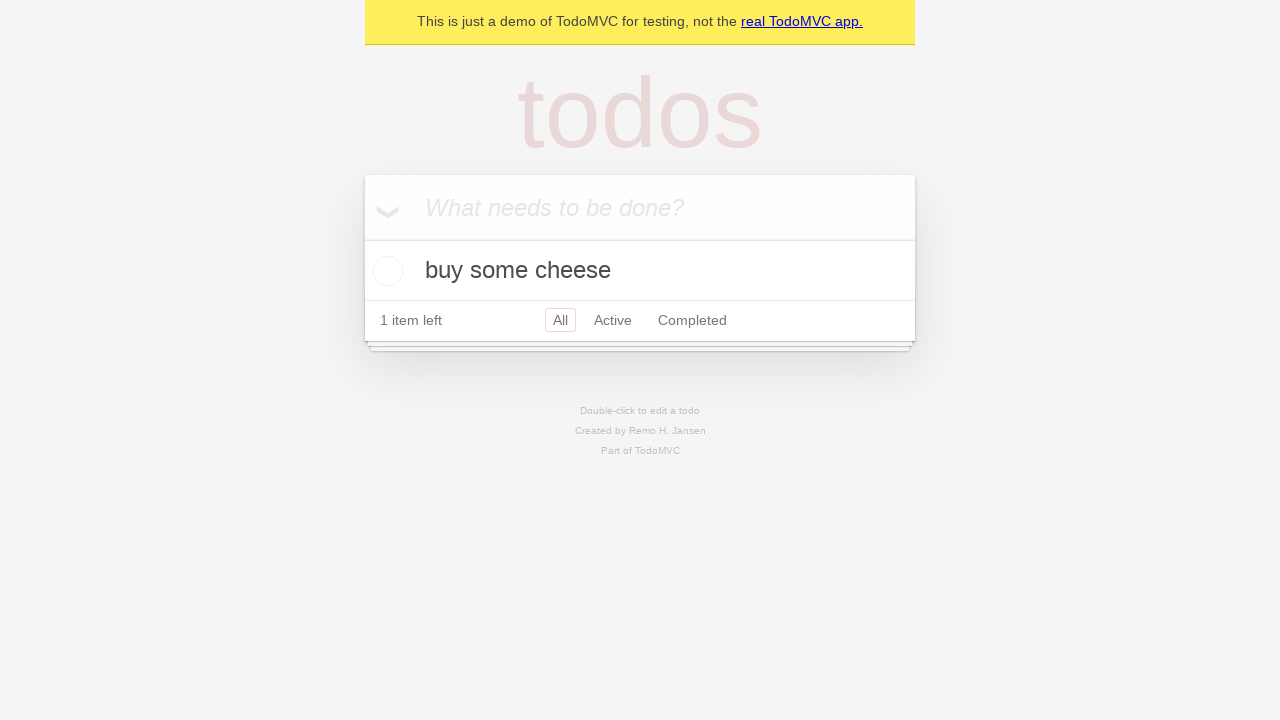

Filled todo input field with 'feed the cat' on internal:attr=[placeholder="What needs to be done?"i]
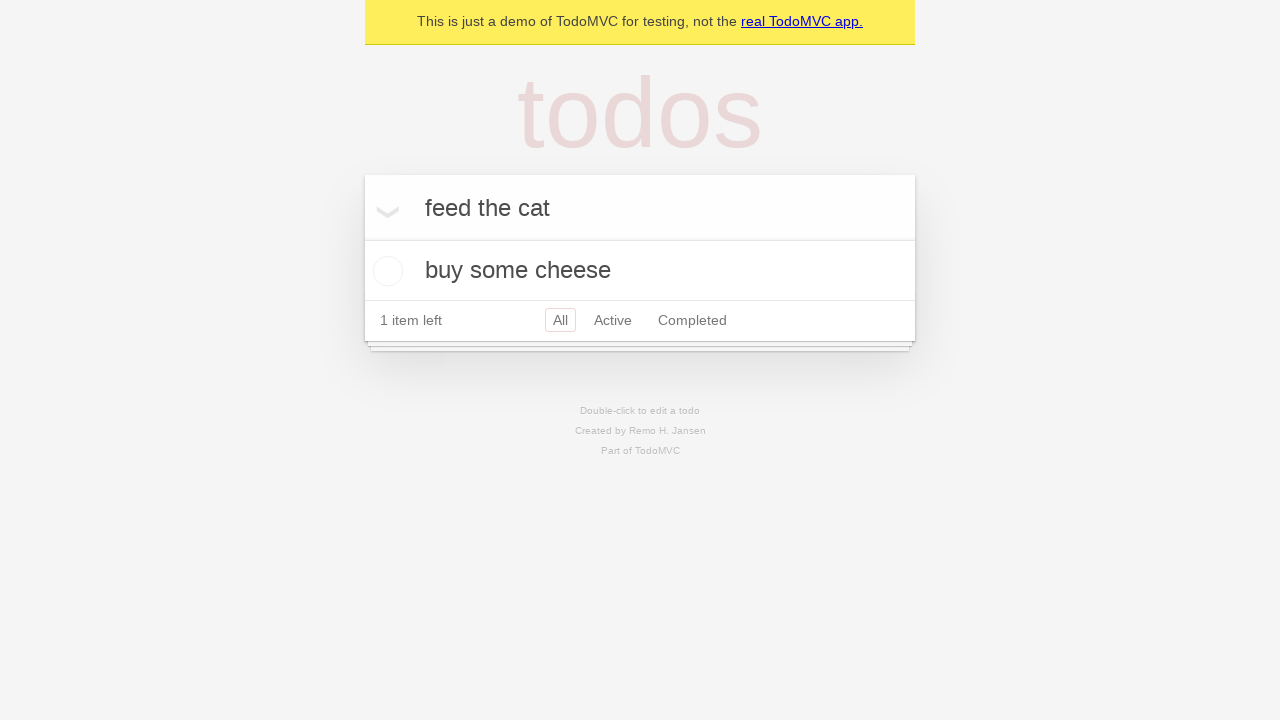

Pressed Enter to add todo 'feed the cat' on internal:attr=[placeholder="What needs to be done?"i]
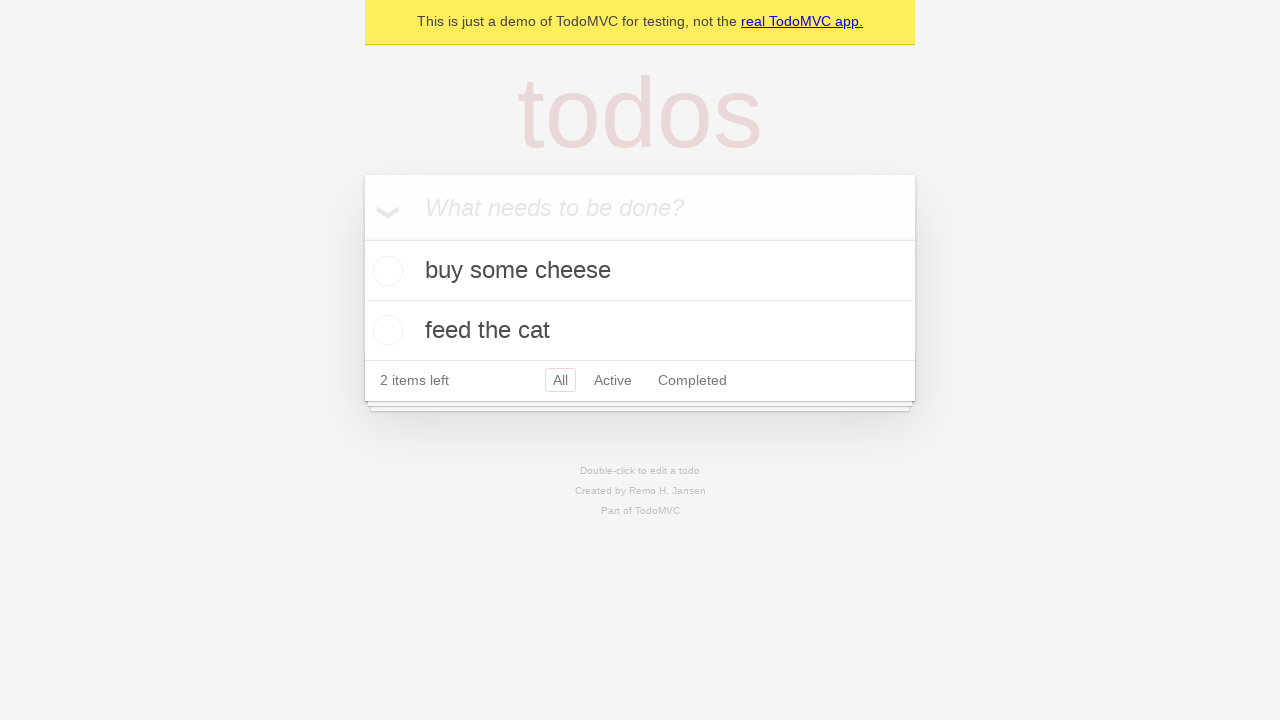

Filled todo input field with 'book a doctors appointment' on internal:attr=[placeholder="What needs to be done?"i]
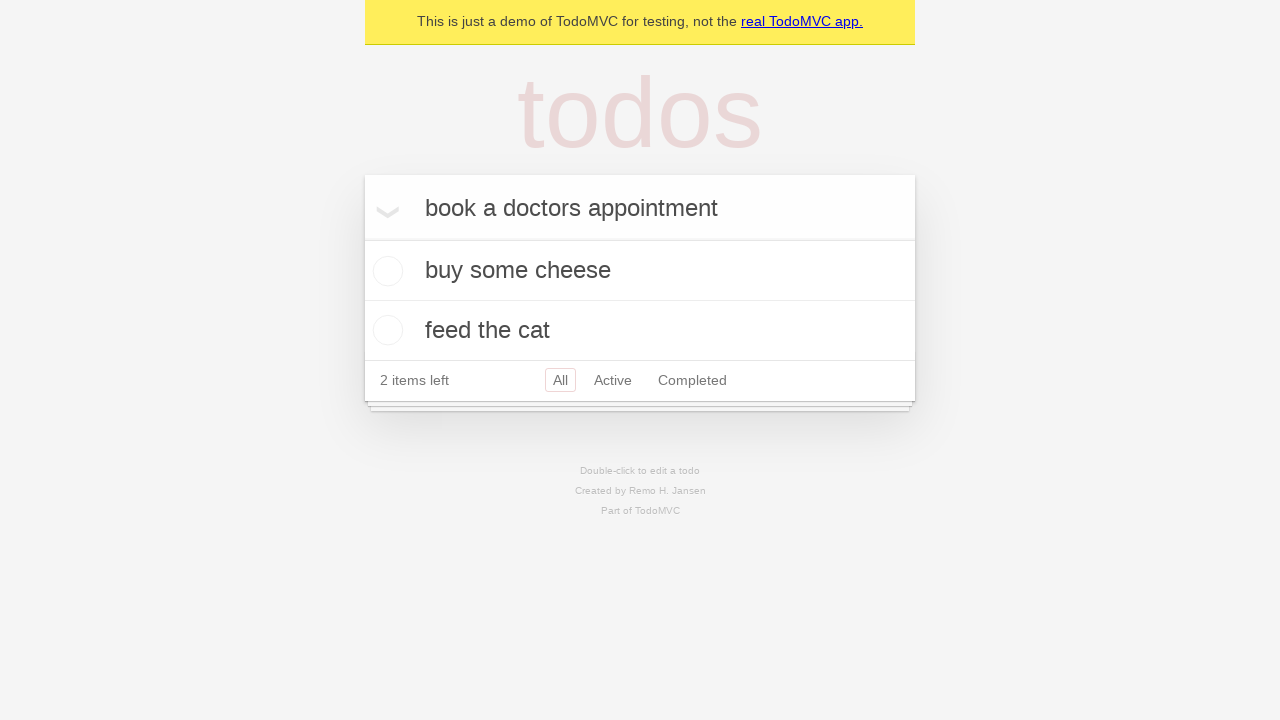

Pressed Enter to add todo 'book a doctors appointment' on internal:attr=[placeholder="What needs to be done?"i]
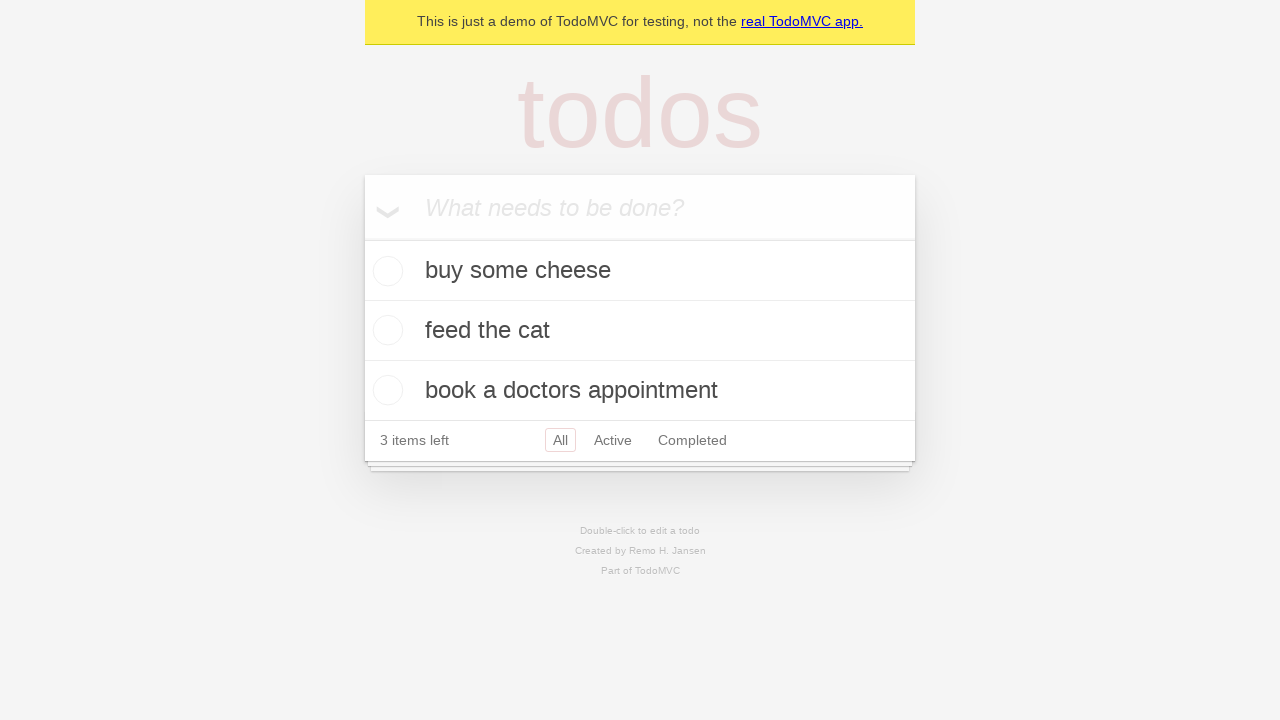

Checked the second todo item to mark it as completed at (385, 330) on internal:testid=[data-testid="todo-item"s] >> nth=1 >> internal:role=checkbox
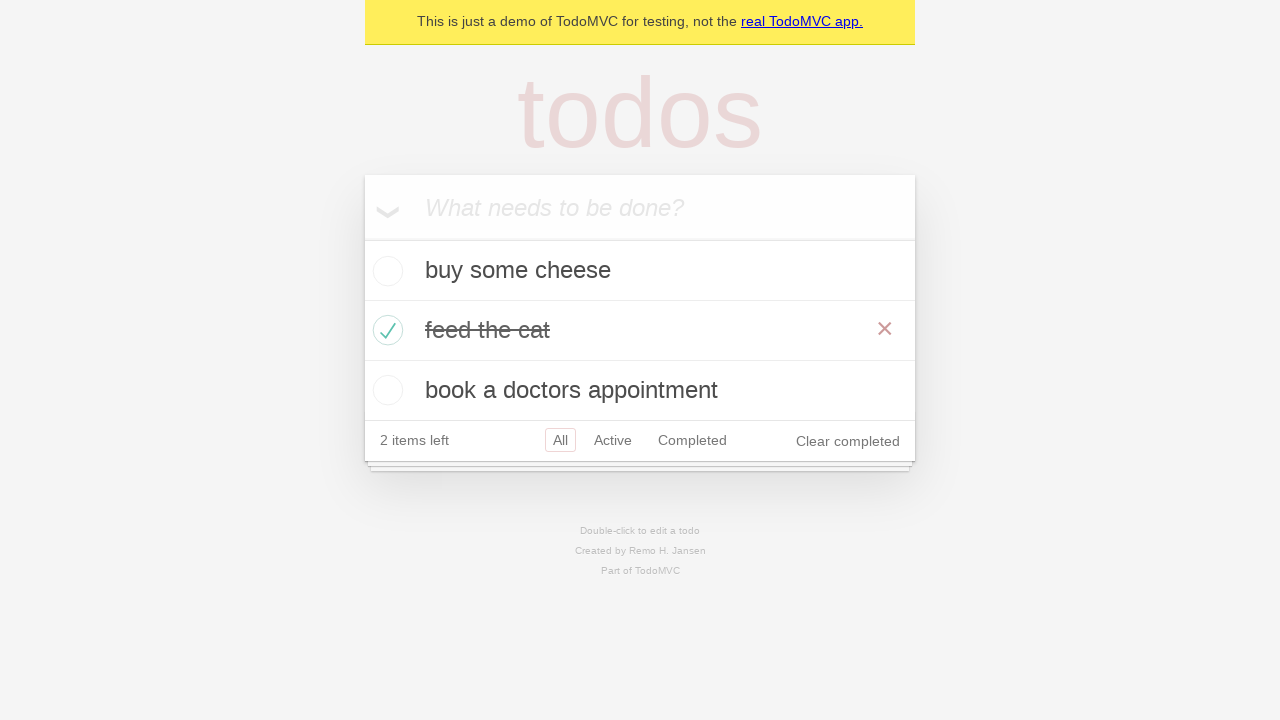

Clicked Active filter to display only active items at (613, 440) on internal:role=link[name="Active"i]
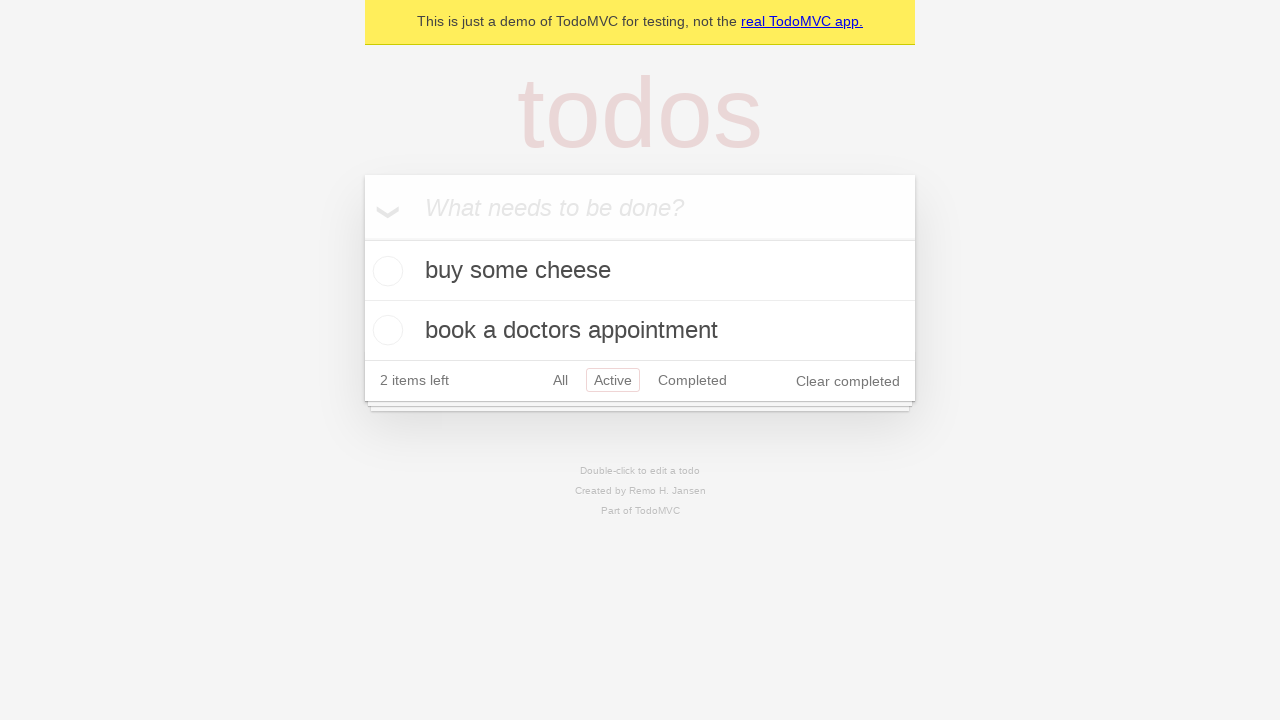

Verified that todo items are displayed after applying Active filter
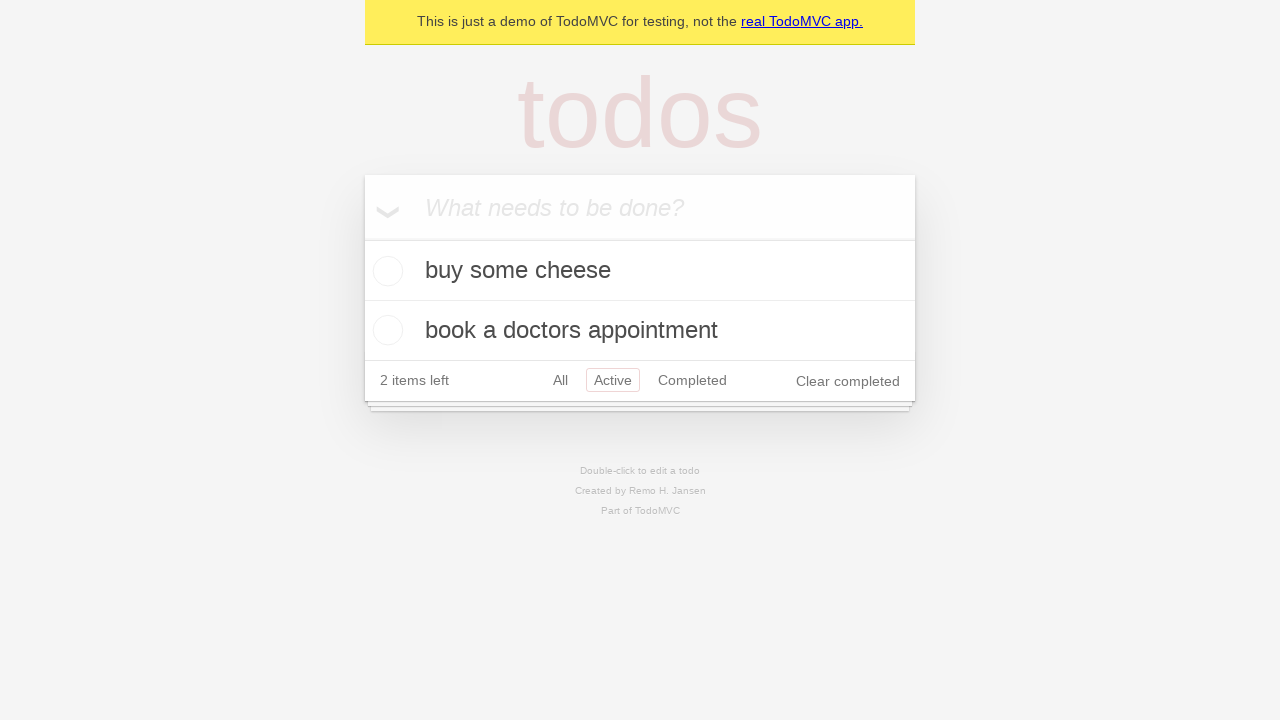

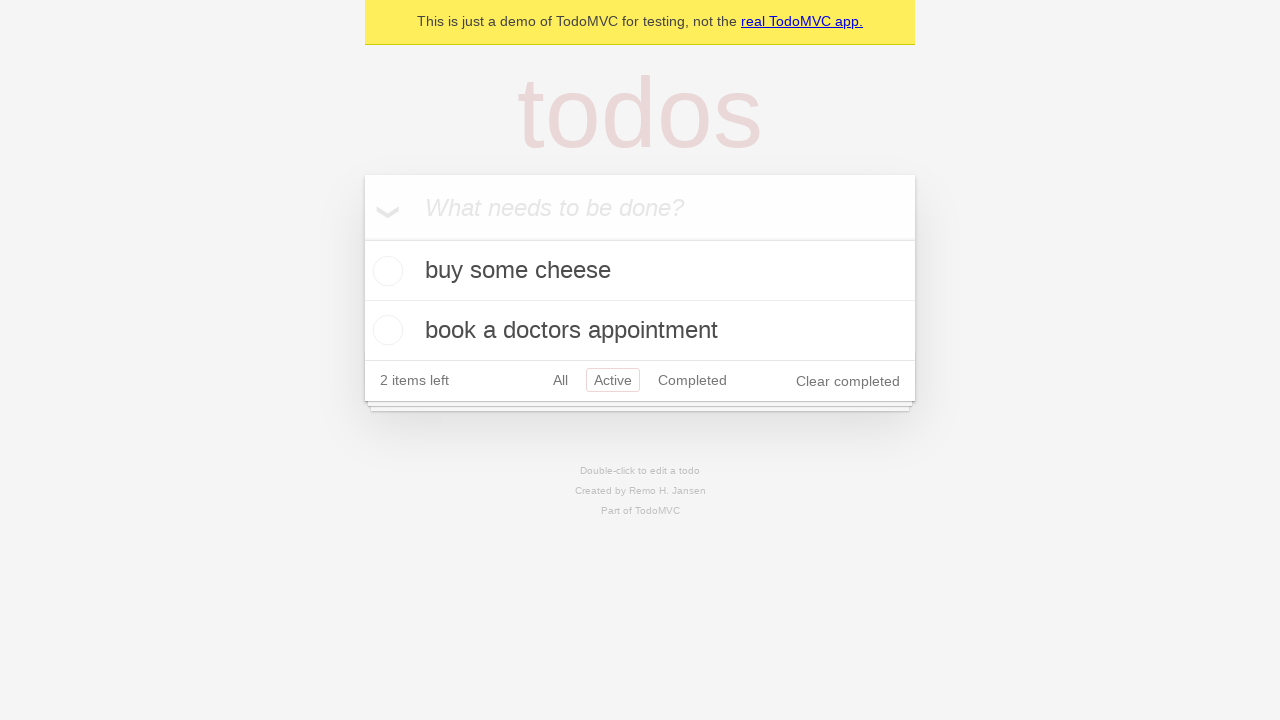